Tests searching for a Pokemon by name in the Pokedex web app, entering a search term, and clicking on the search result to view the Pokemon's detail page.

Starting URL: https://m.qiandaoapp.com/plugin/pokedex?pkg=1000

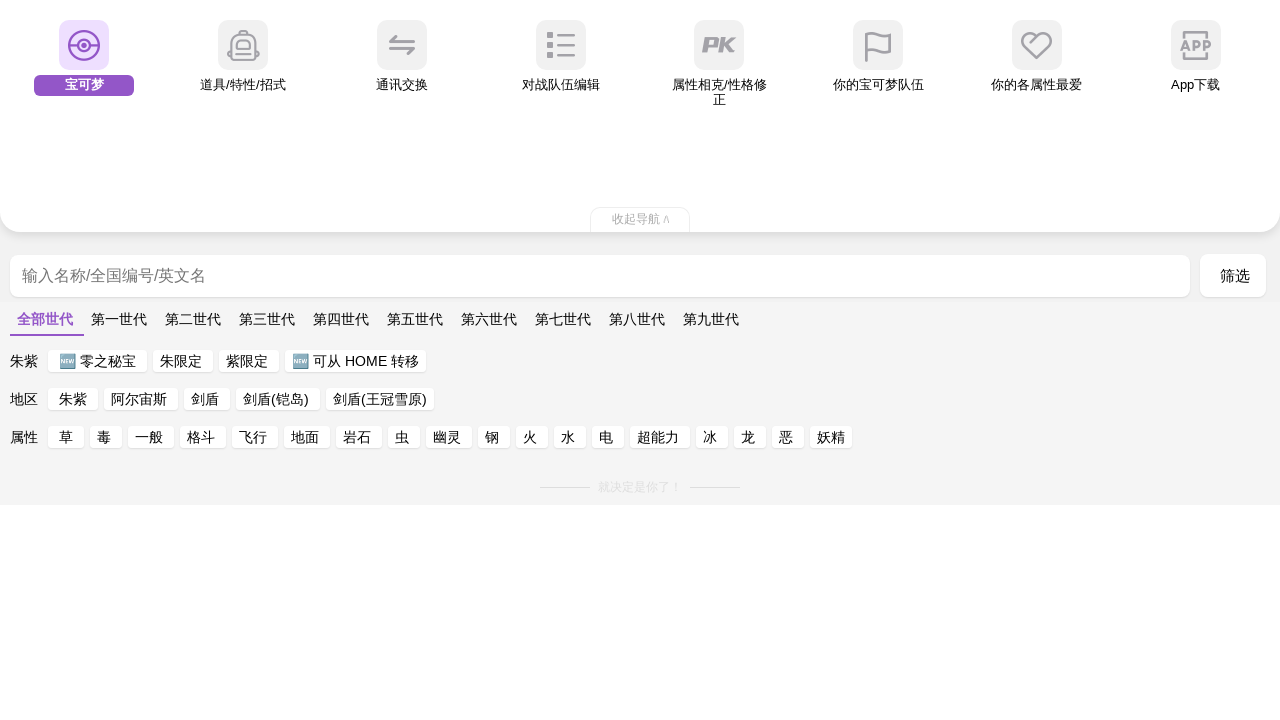

Search box loaded on Pokedex page
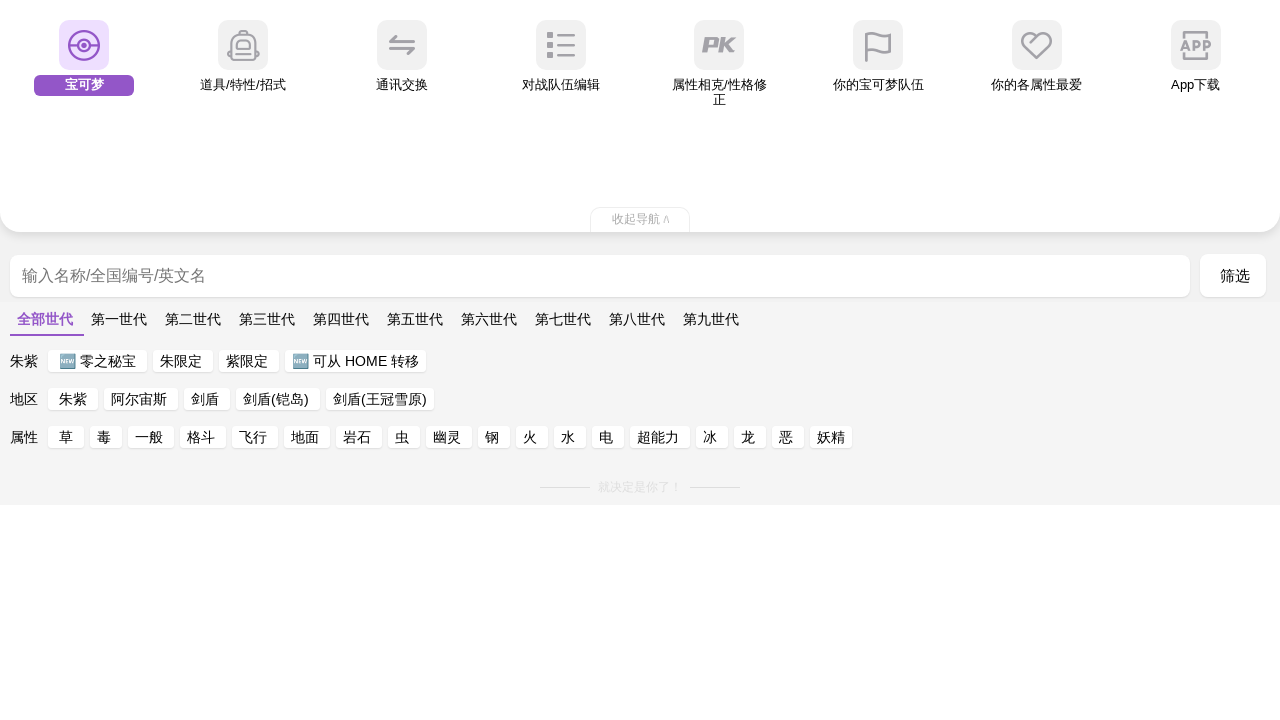

Entered 'Pikachu' in search box on .searchbox
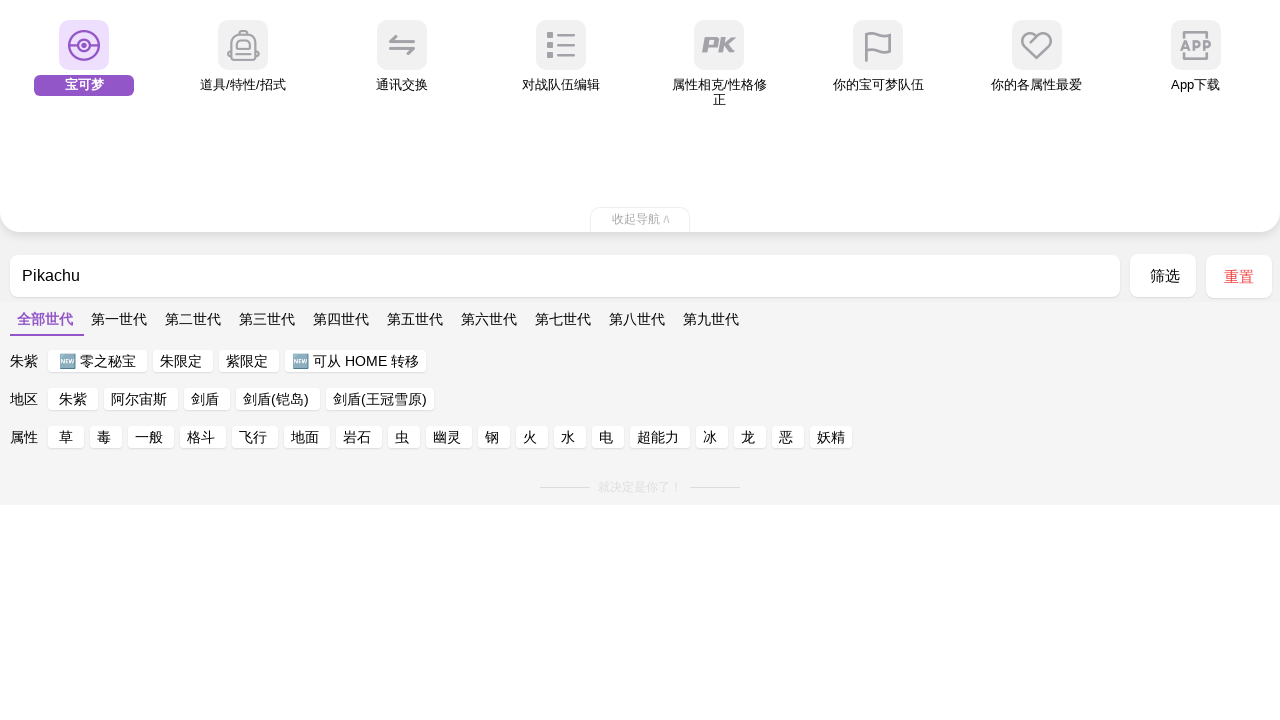

Typed space to trigger search on .searchbox
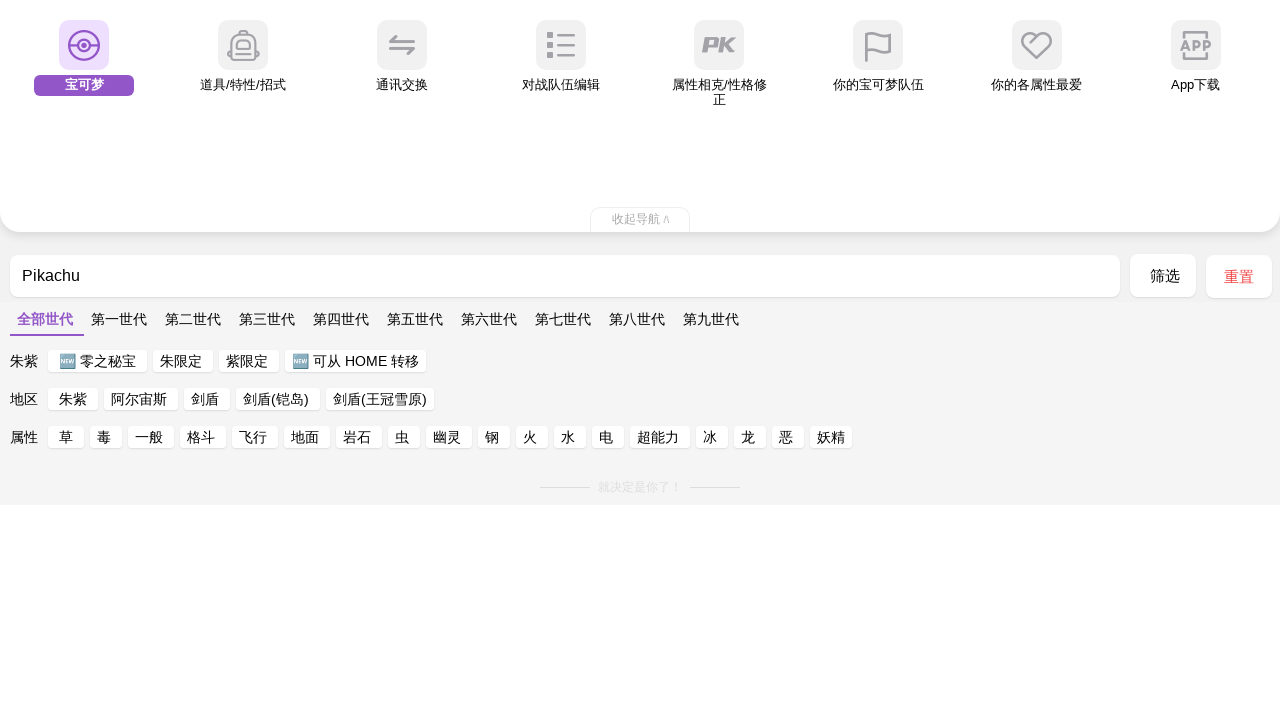

Search results appeared
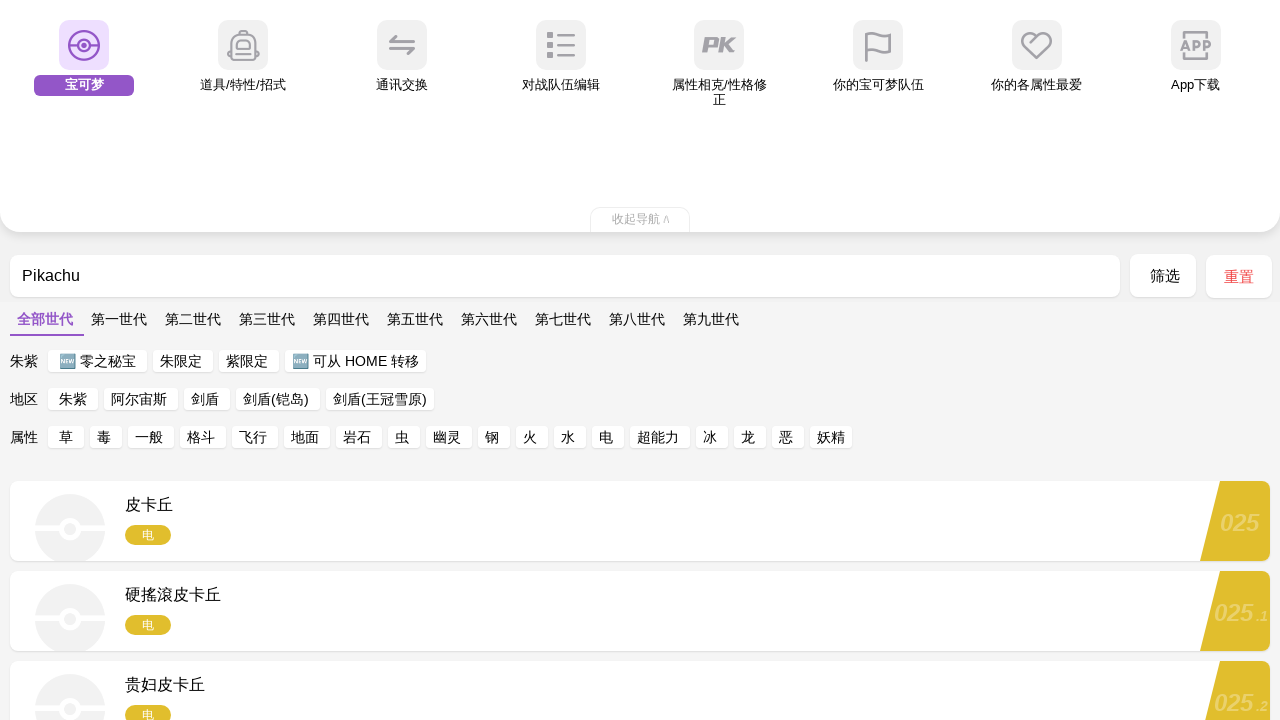

Clicked on first search result to view Pokemon details at (640, 521) on xpath=//li[starts-with(@class, 'item')]
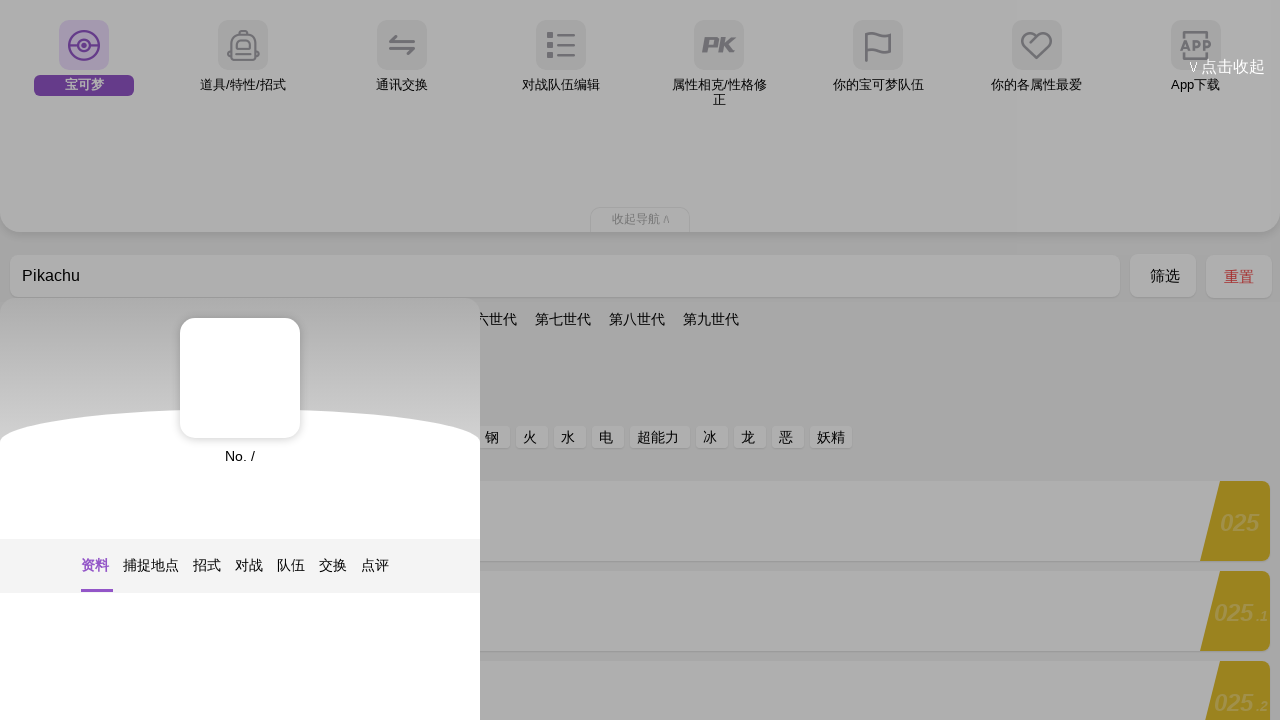

Pokemon detail page loaded successfully
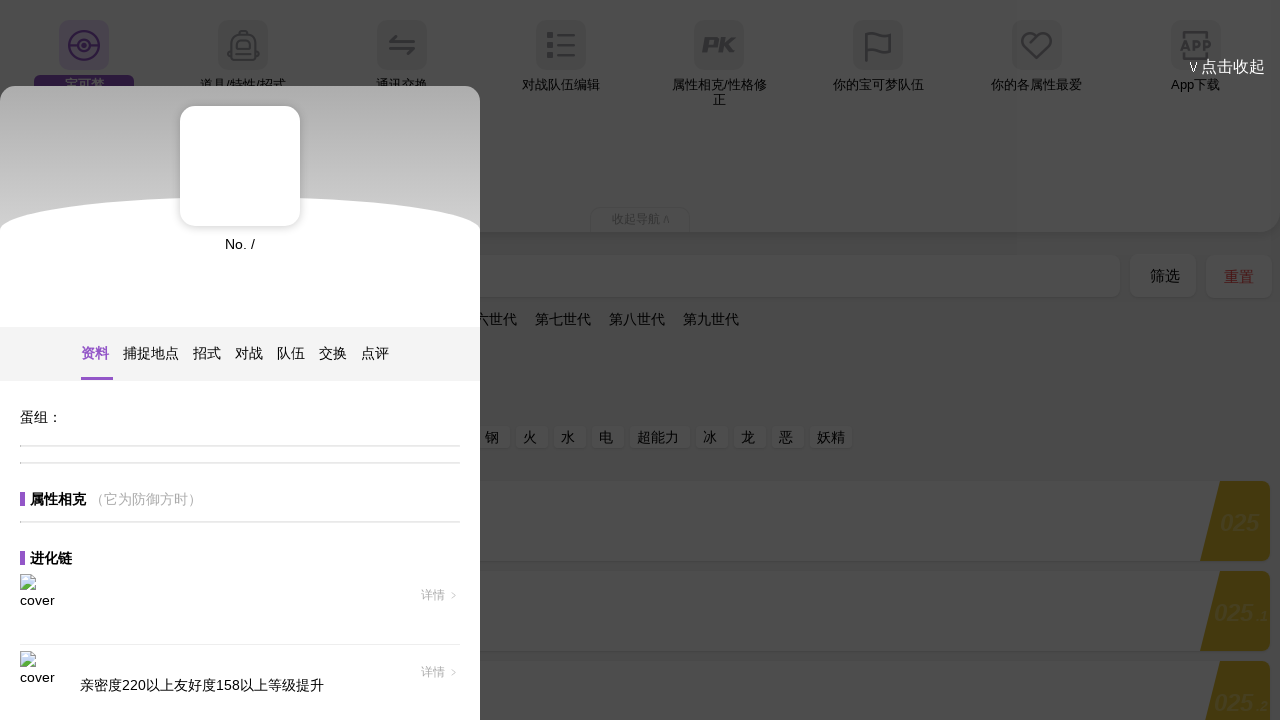

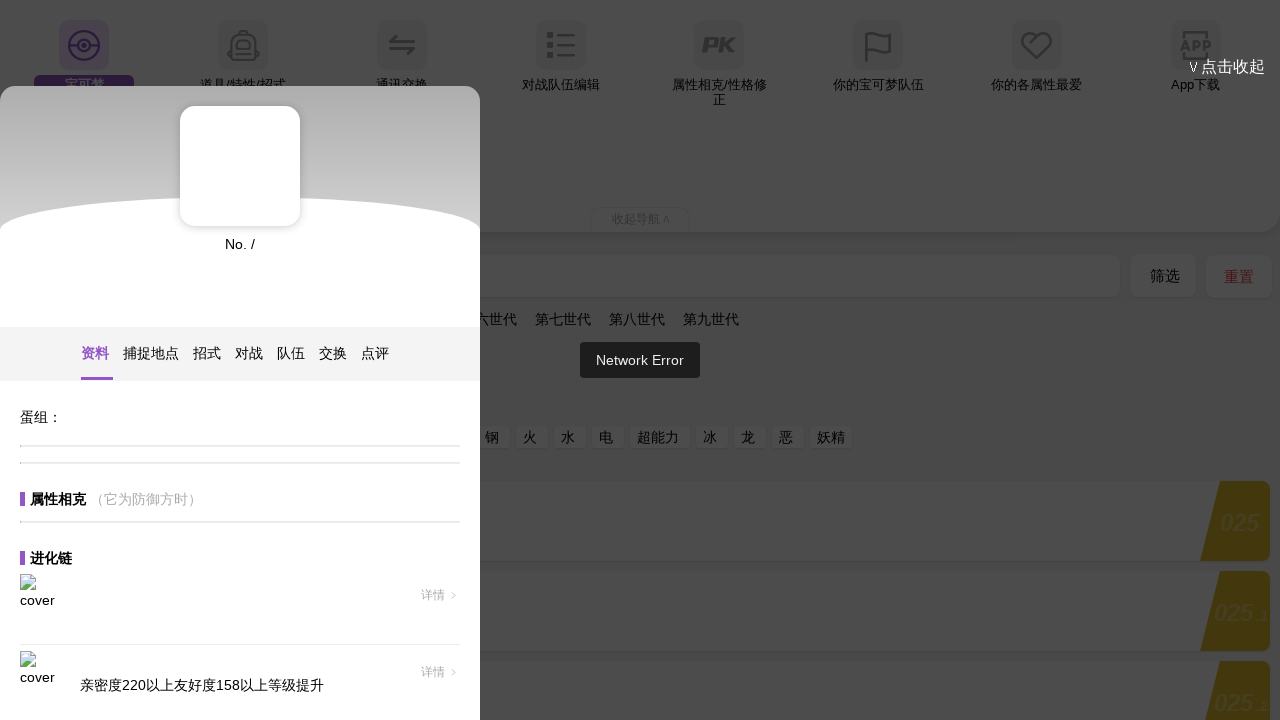